Tests search functionality by searching for lab API documentation and verifying LoadingButton API result appears

Starting URL: https://mui.com/material-ui/getting-started/installation/

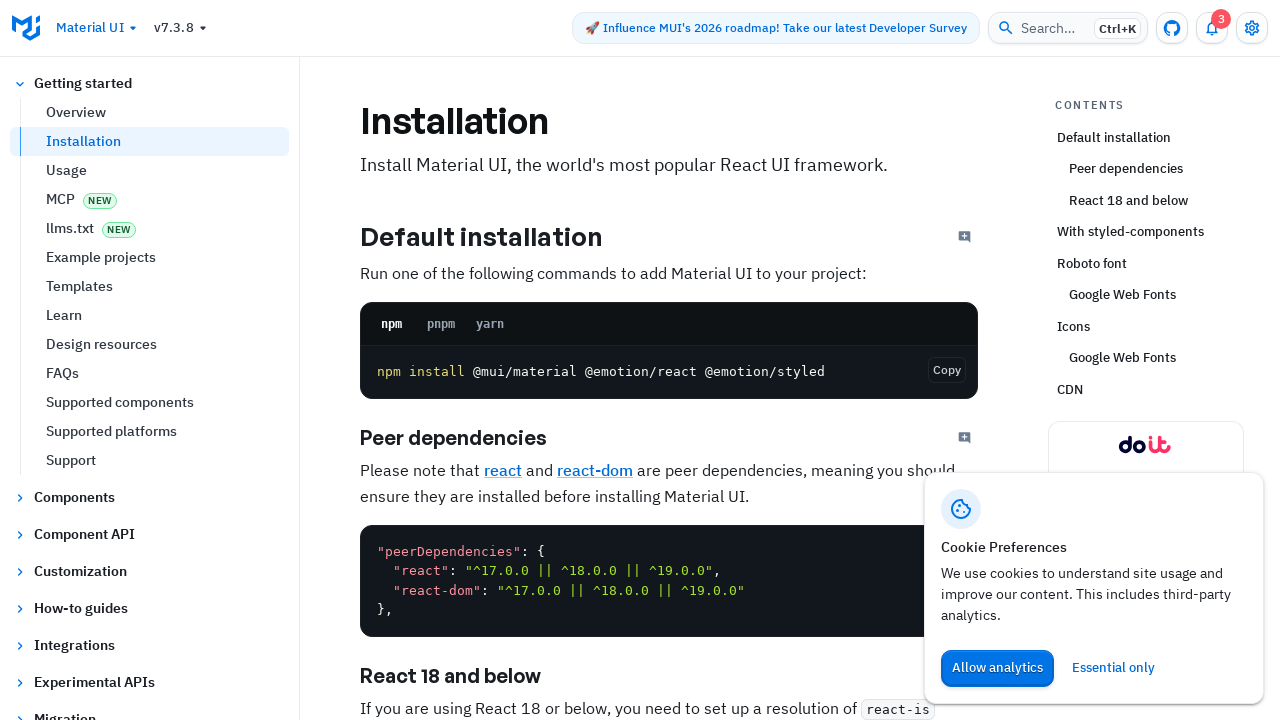

Waited for page to fully load in networkidle state
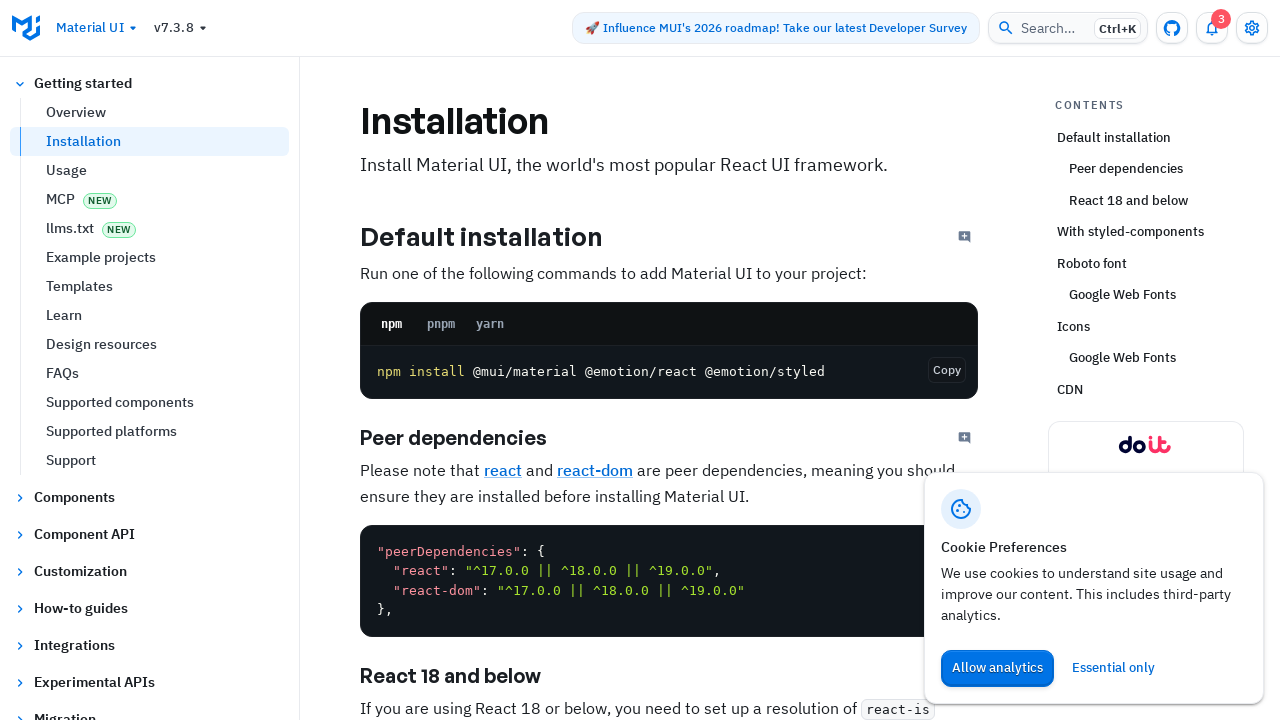

Pressed Meta+K to open search dialog
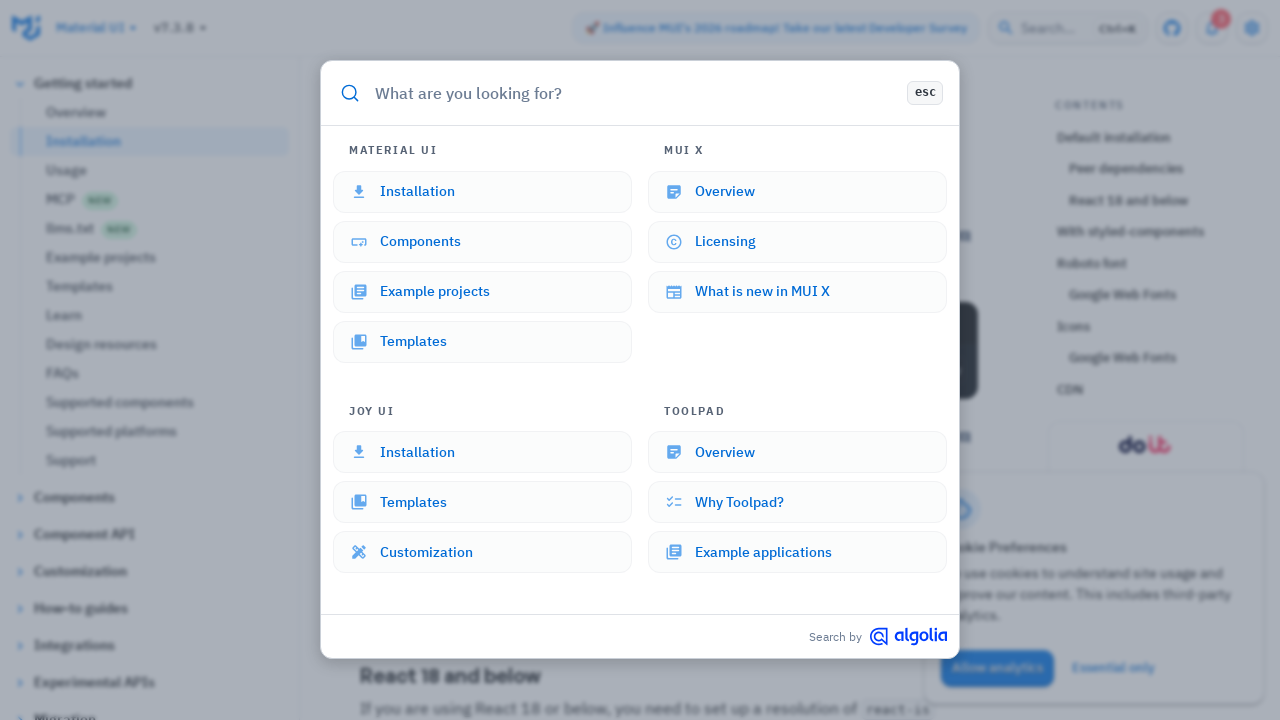

Search input field appeared
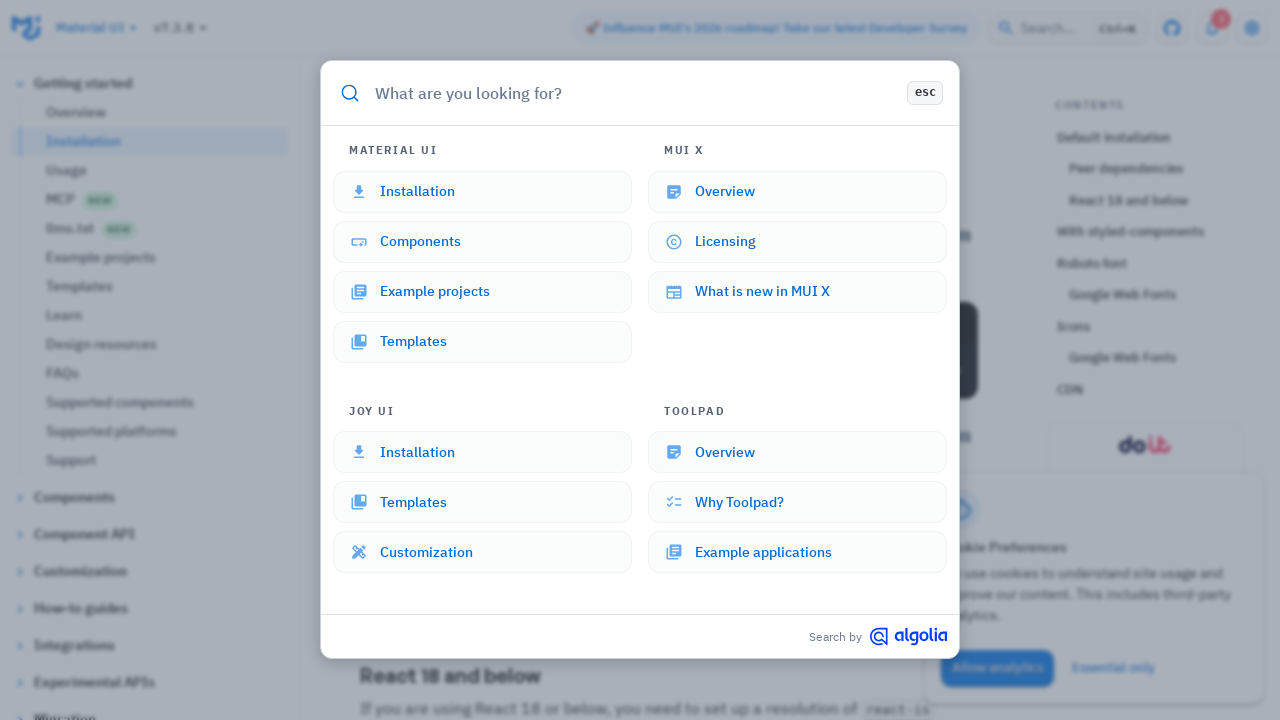

Typed 'loading api' into search field on input#docsearch-input
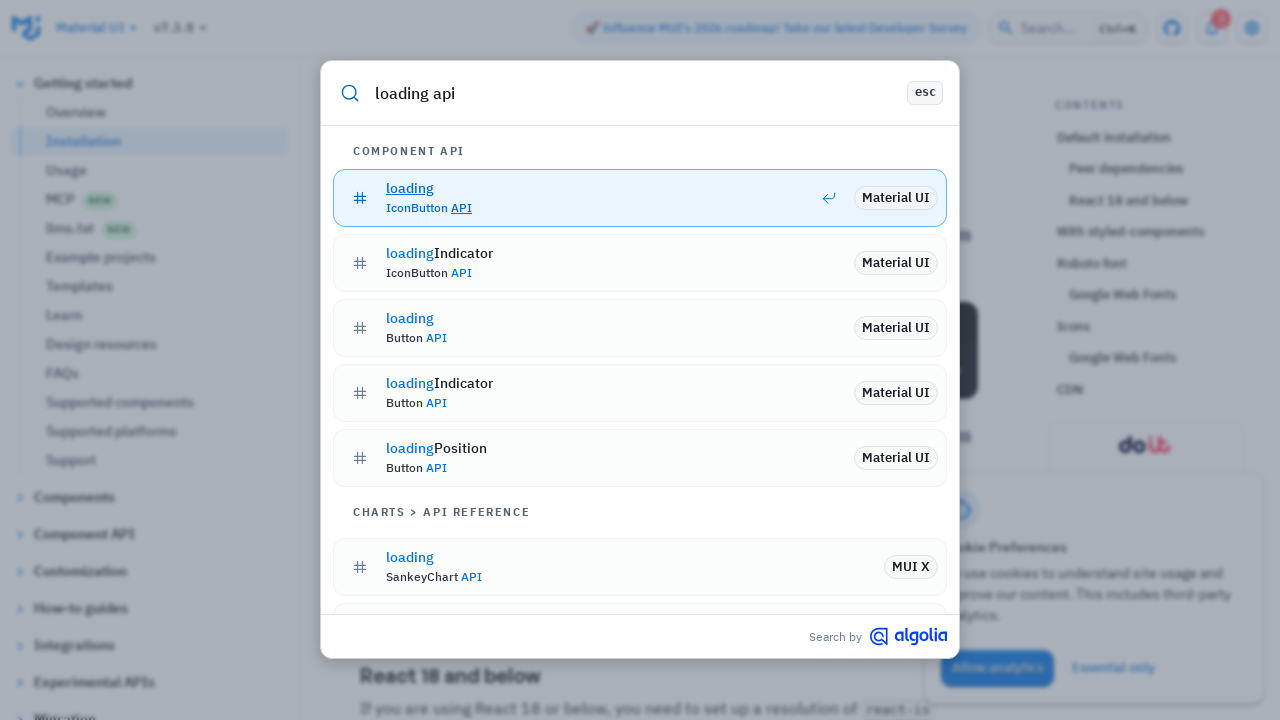

LoadingButton API search result appeared
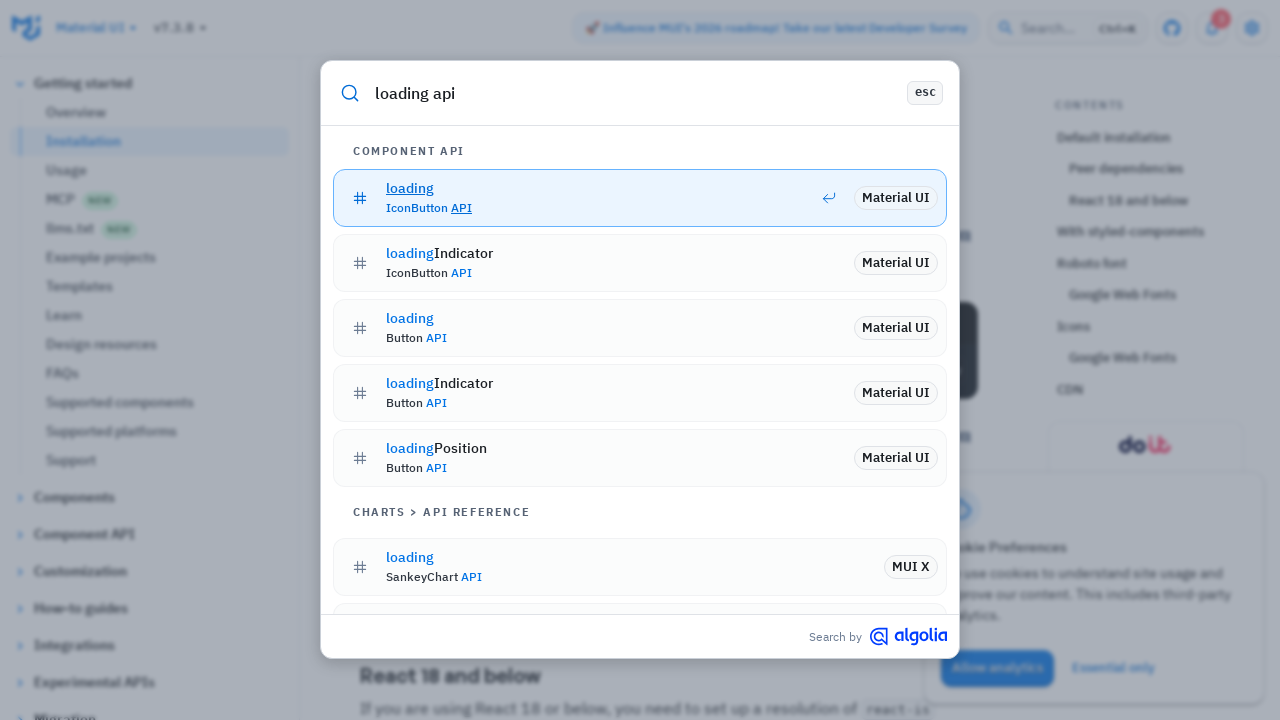

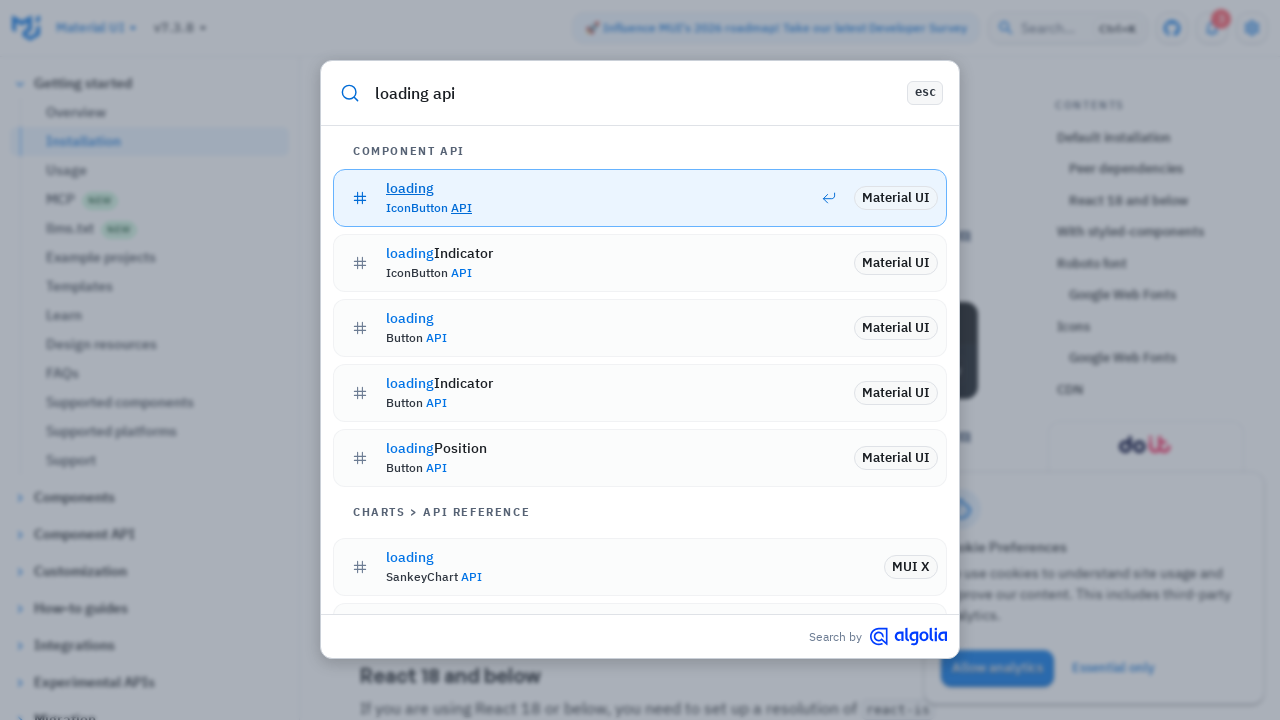